Tests table sorting functionality by clicking a column header, verifying alphabetical order, then paginates through the table to find a specific item ("Rice").

Starting URL: https://rahulshettyacademy.com/seleniumPractise/#/offers

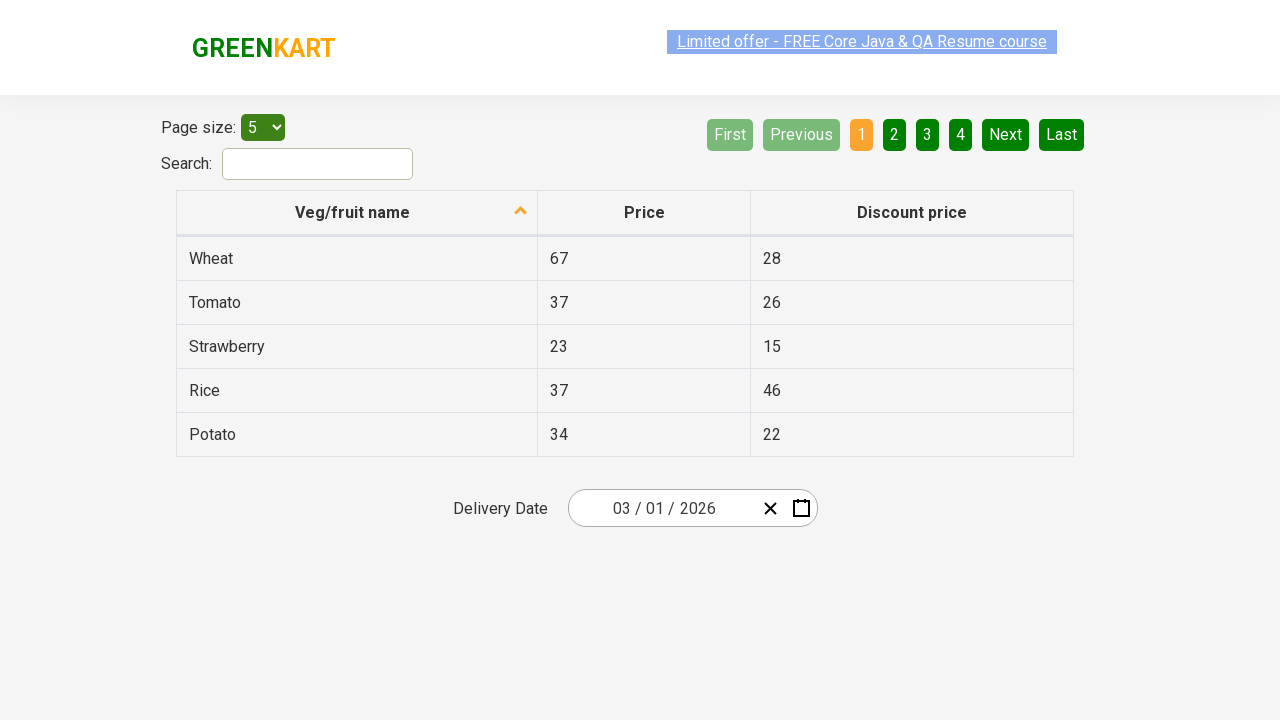

Clicked first column header to sort table at (357, 213) on xpath=//tr/th[1]
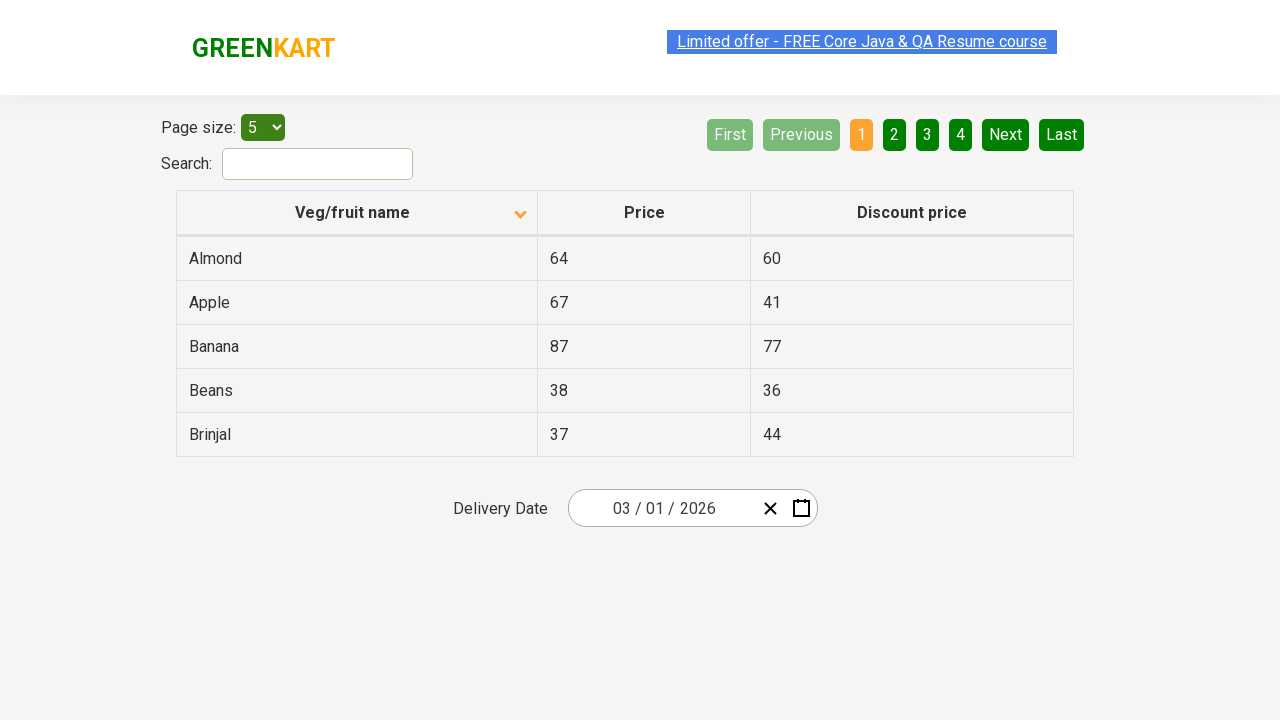

Table data loaded and first column cell is visible
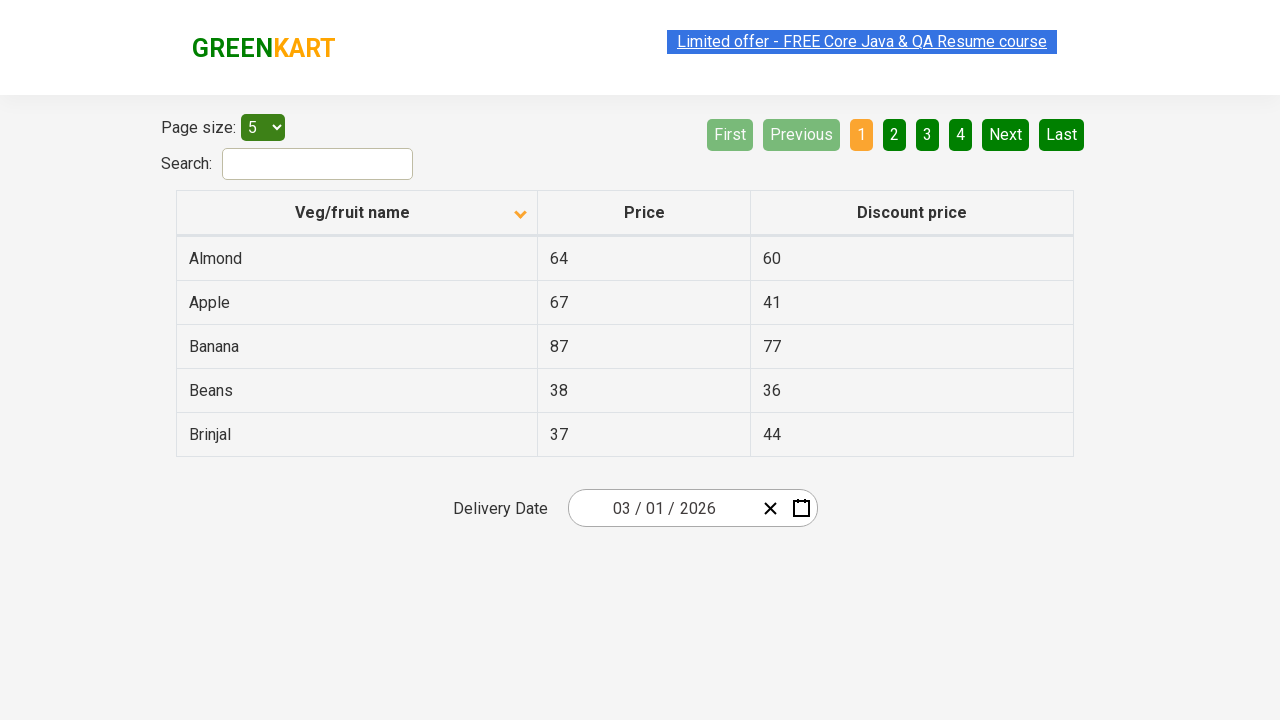

Retrieved all items from first column for sorting verification
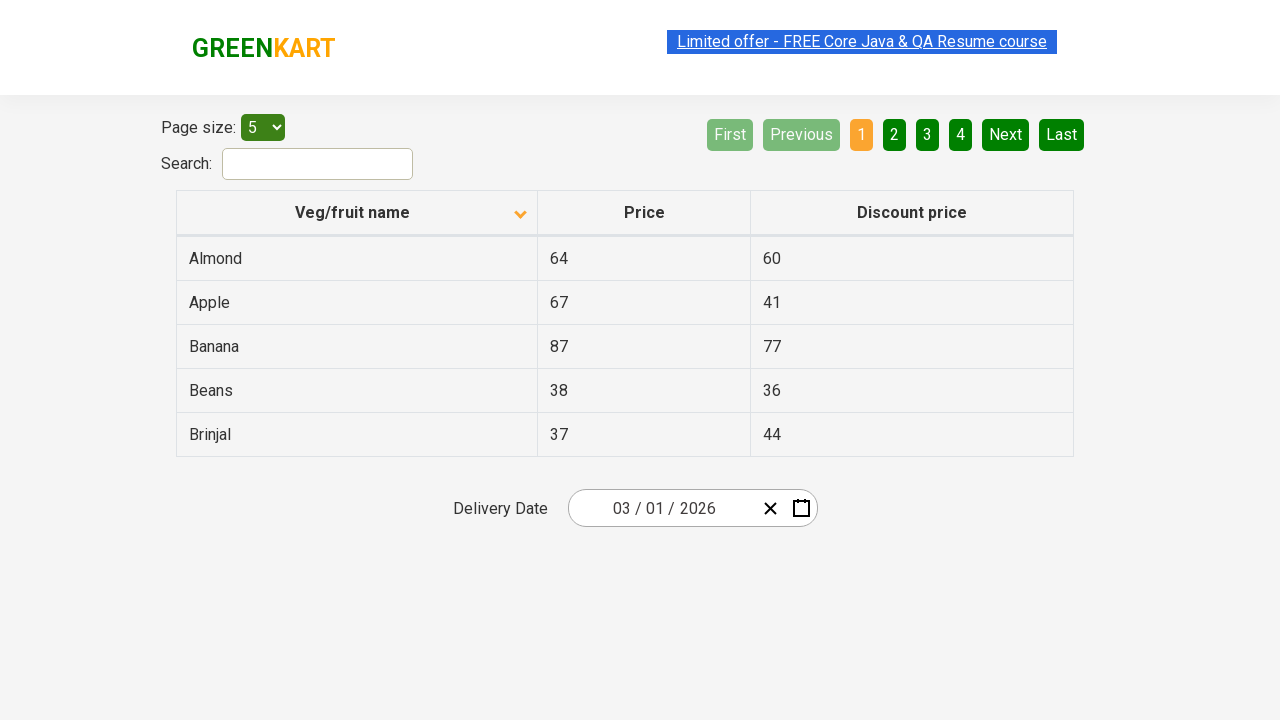

Verified table is sorted alphabetically
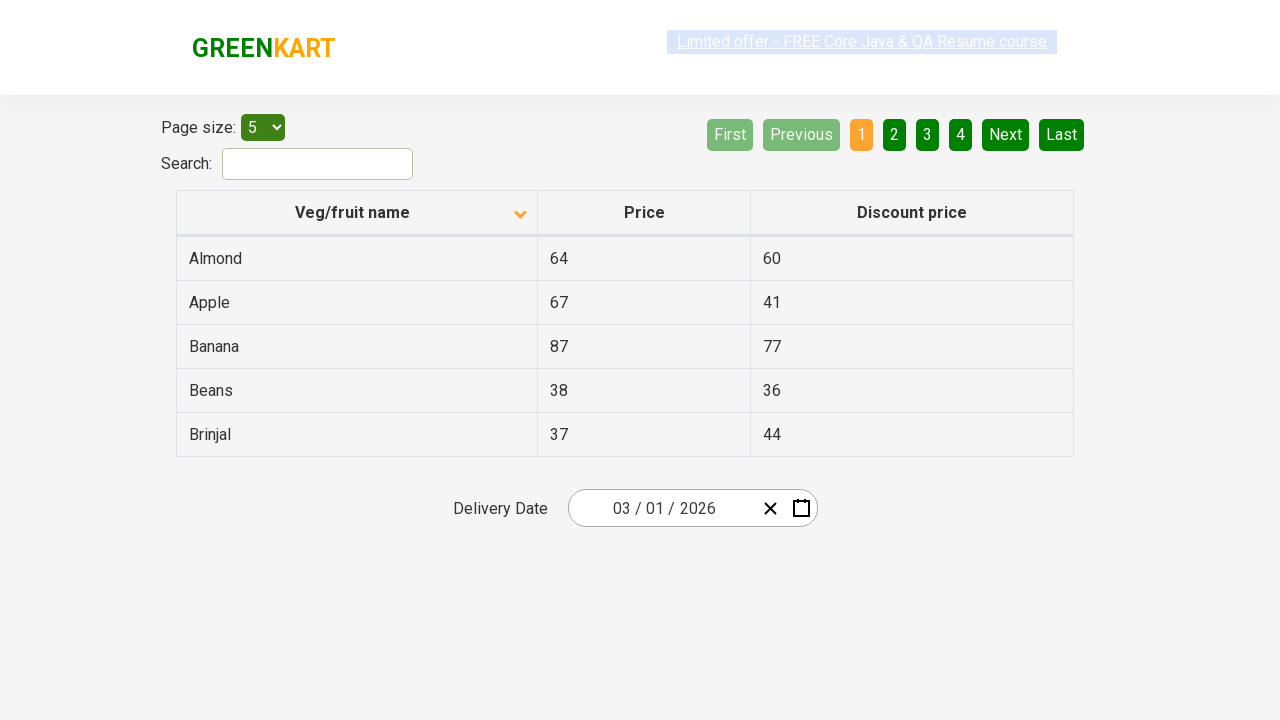

Retrieved rows from current page to search for 'Rice'
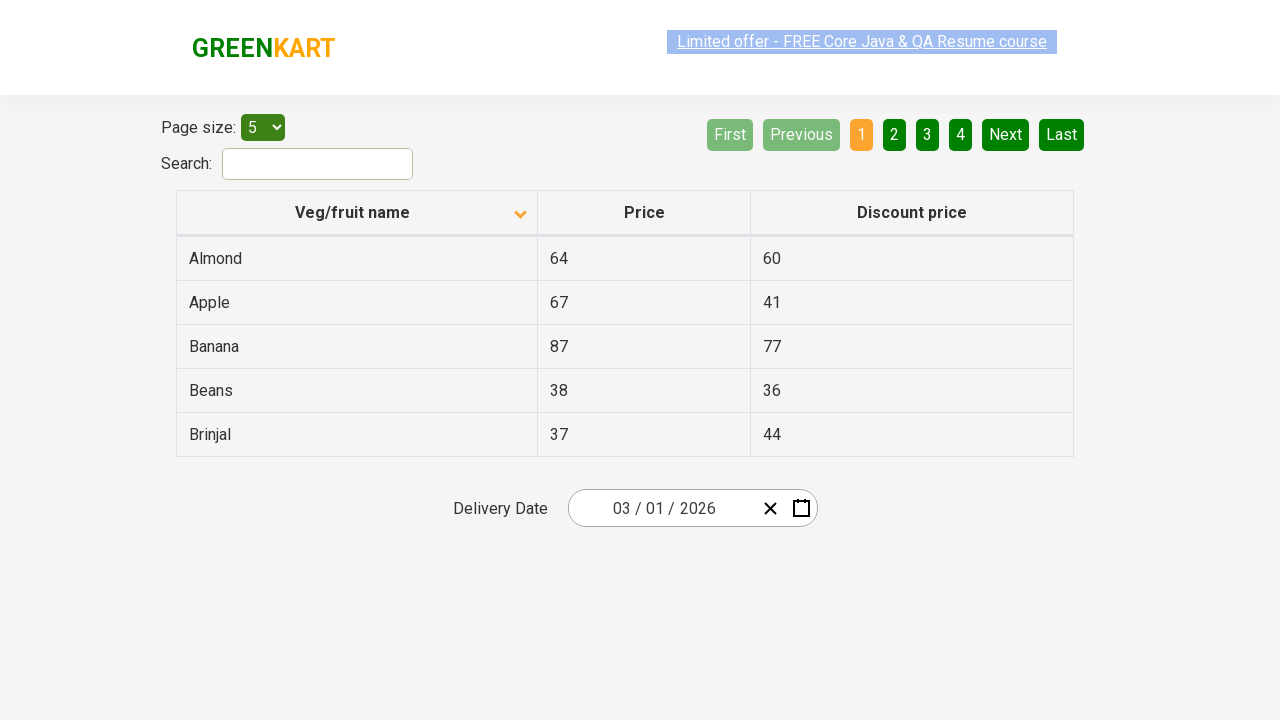

Clicked Next button to go to next page at (1006, 134) on [aria-label='Next']
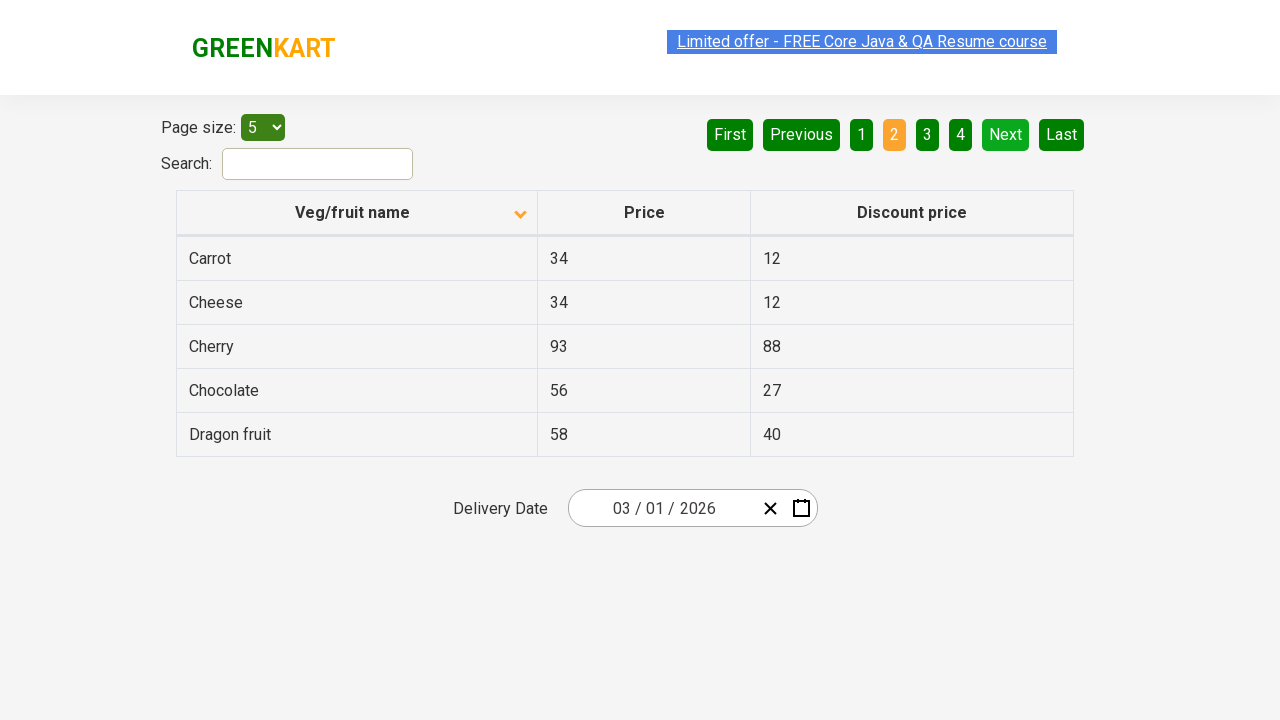

Waited for table to update after pagination
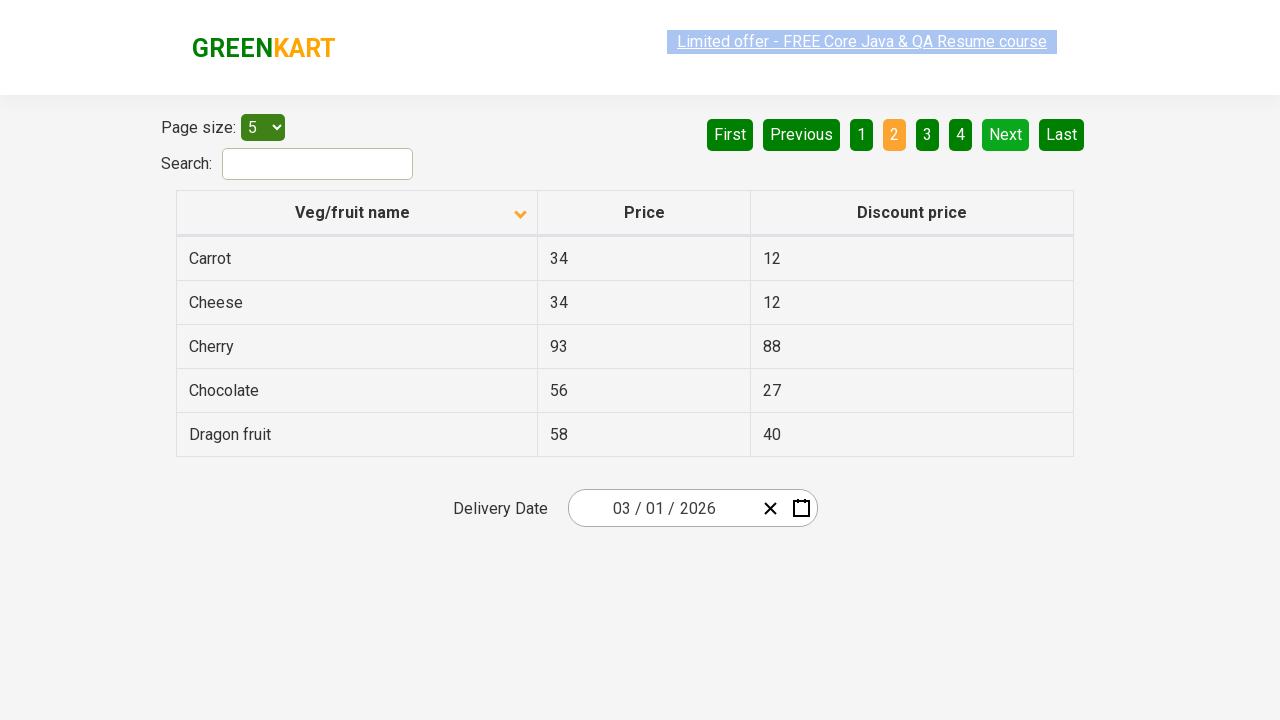

Retrieved rows from current page to search for 'Rice'
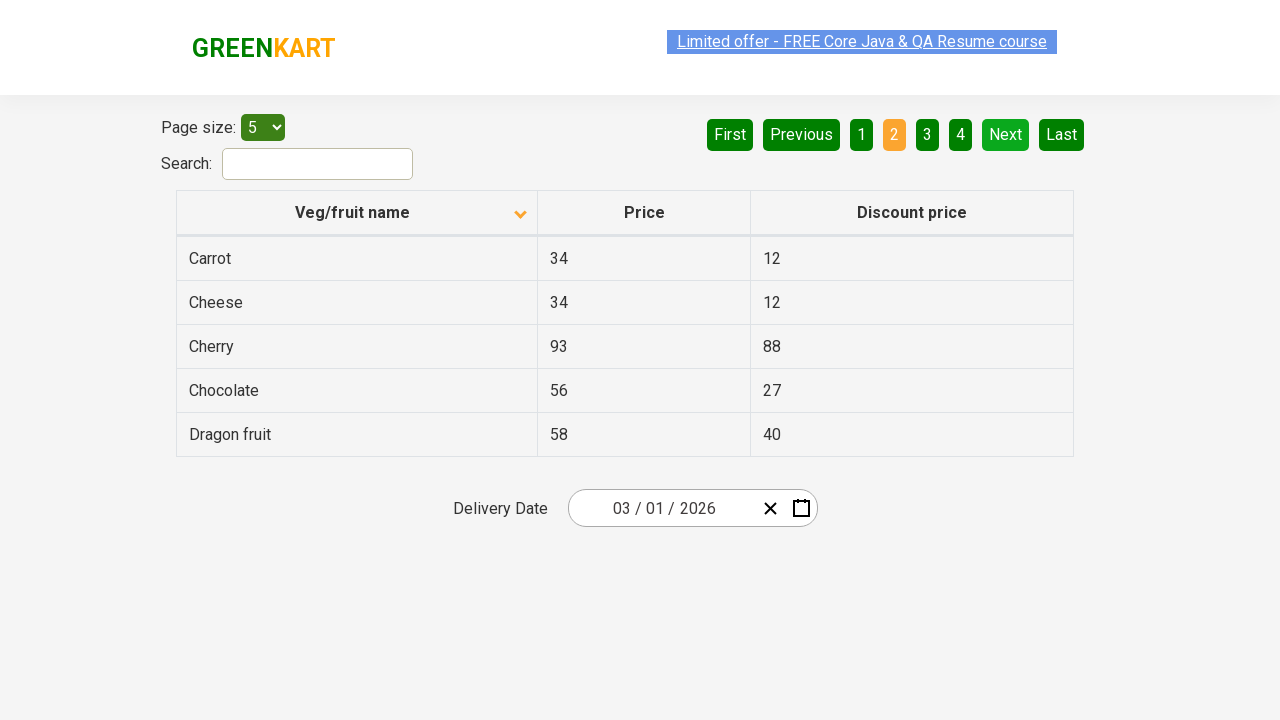

Clicked Next button to go to next page at (1006, 134) on [aria-label='Next']
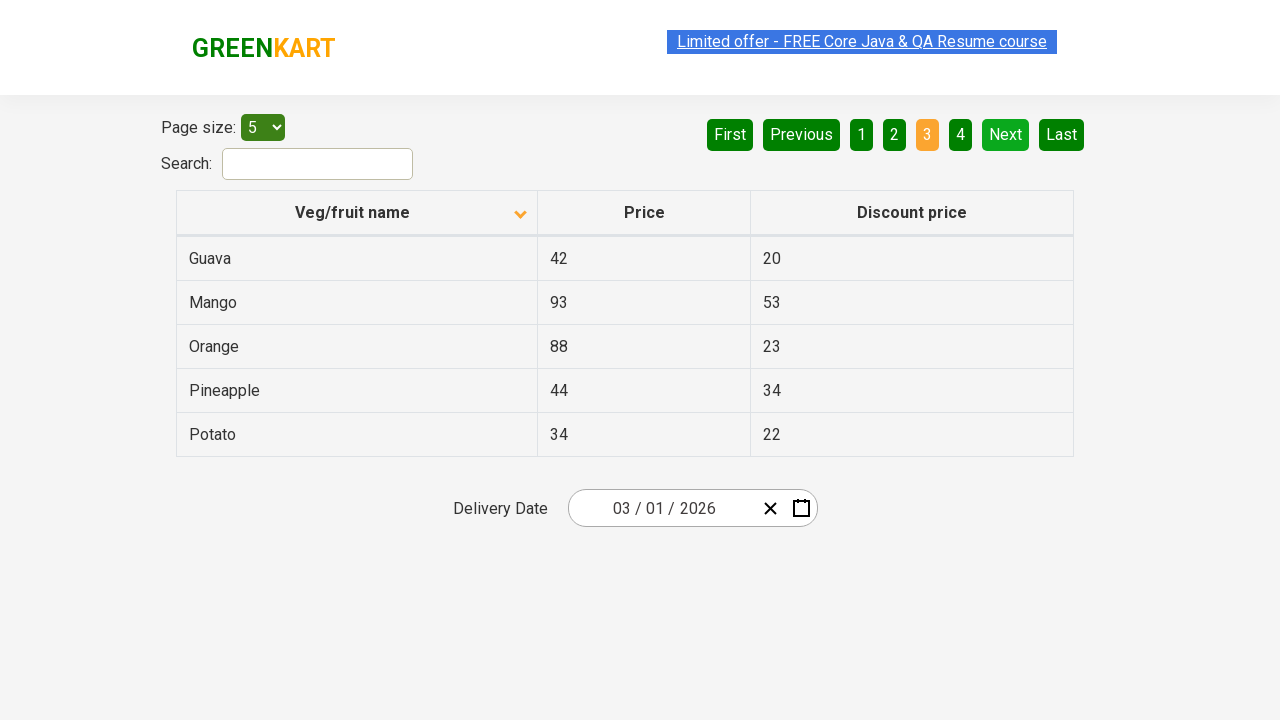

Waited for table to update after pagination
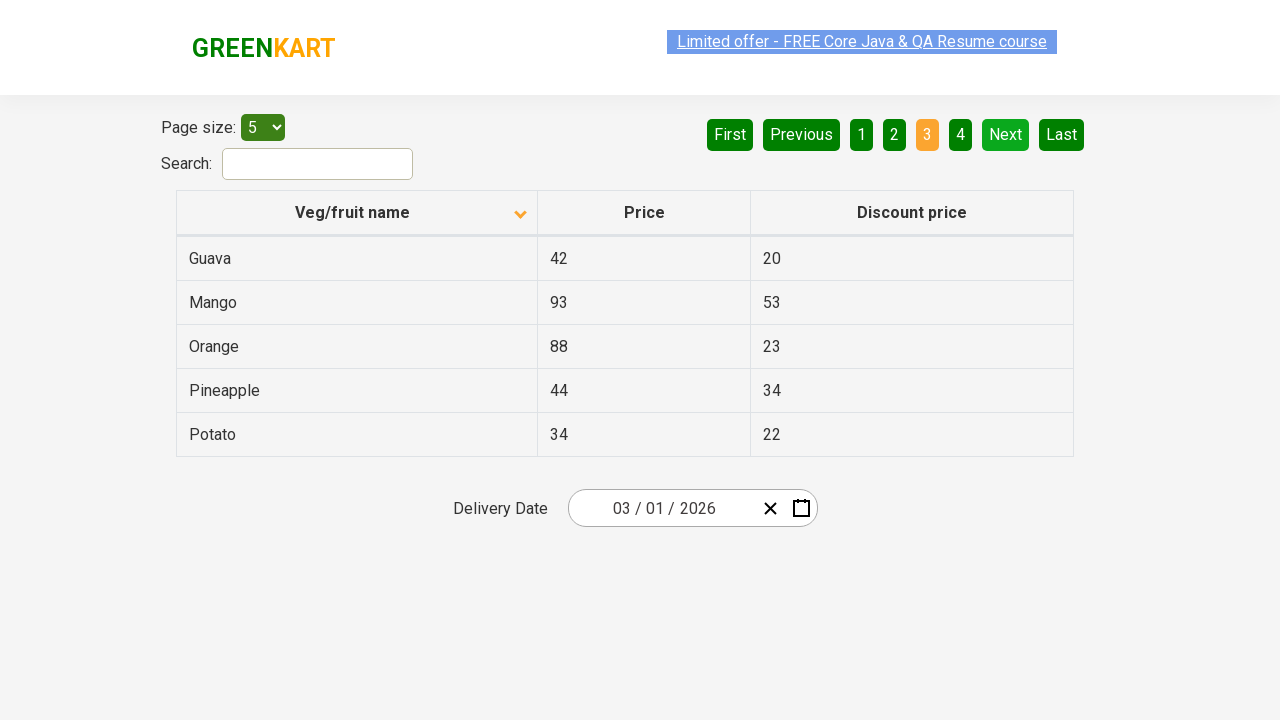

Retrieved rows from current page to search for 'Rice'
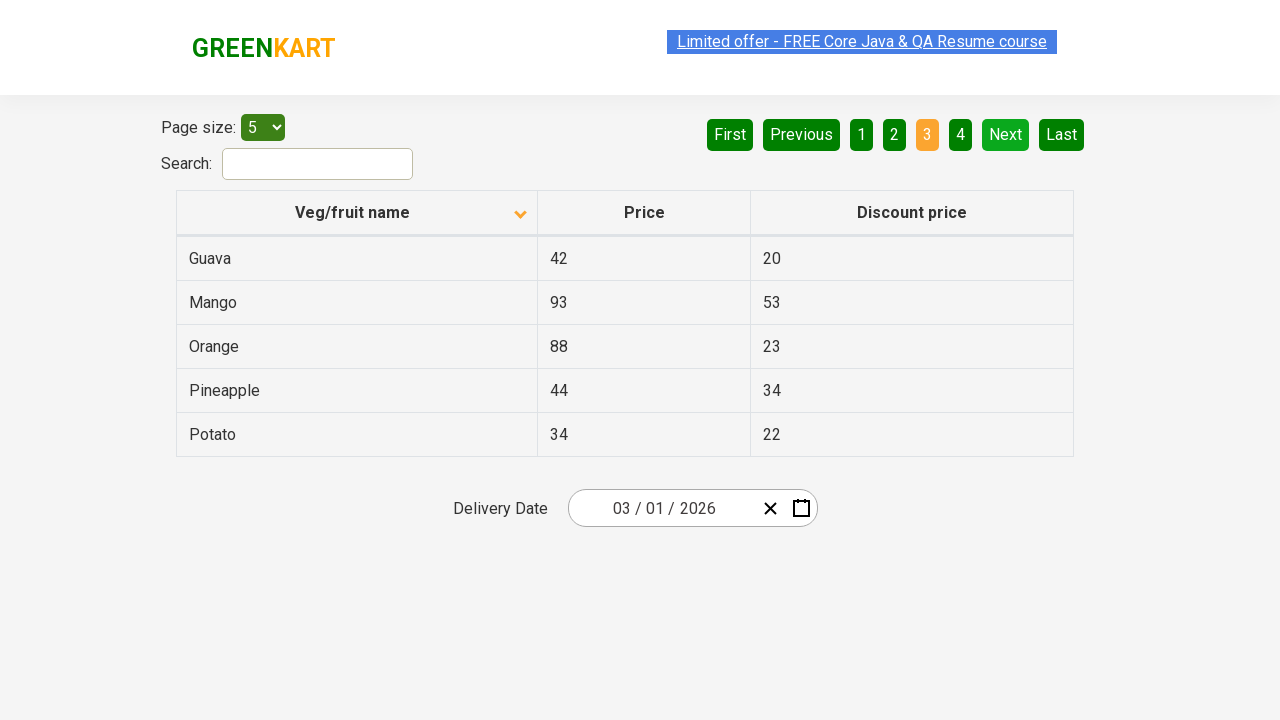

Clicked Next button to go to next page at (1006, 134) on [aria-label='Next']
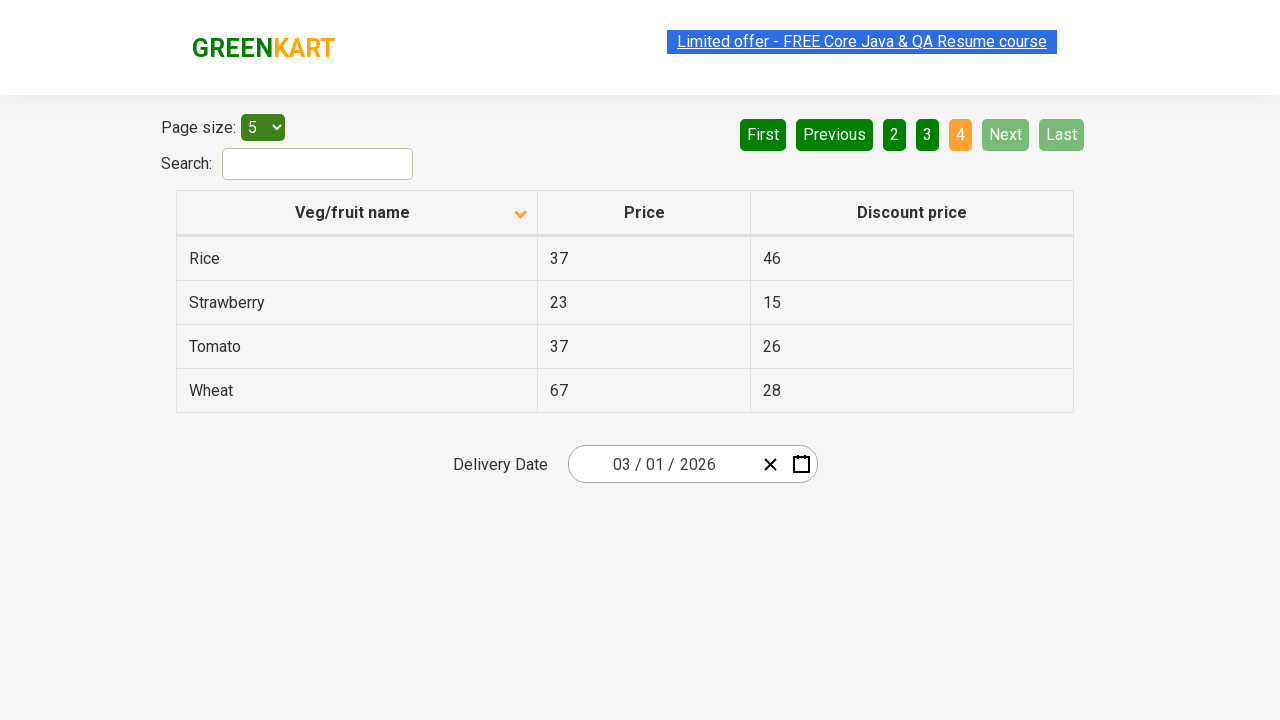

Waited for table to update after pagination
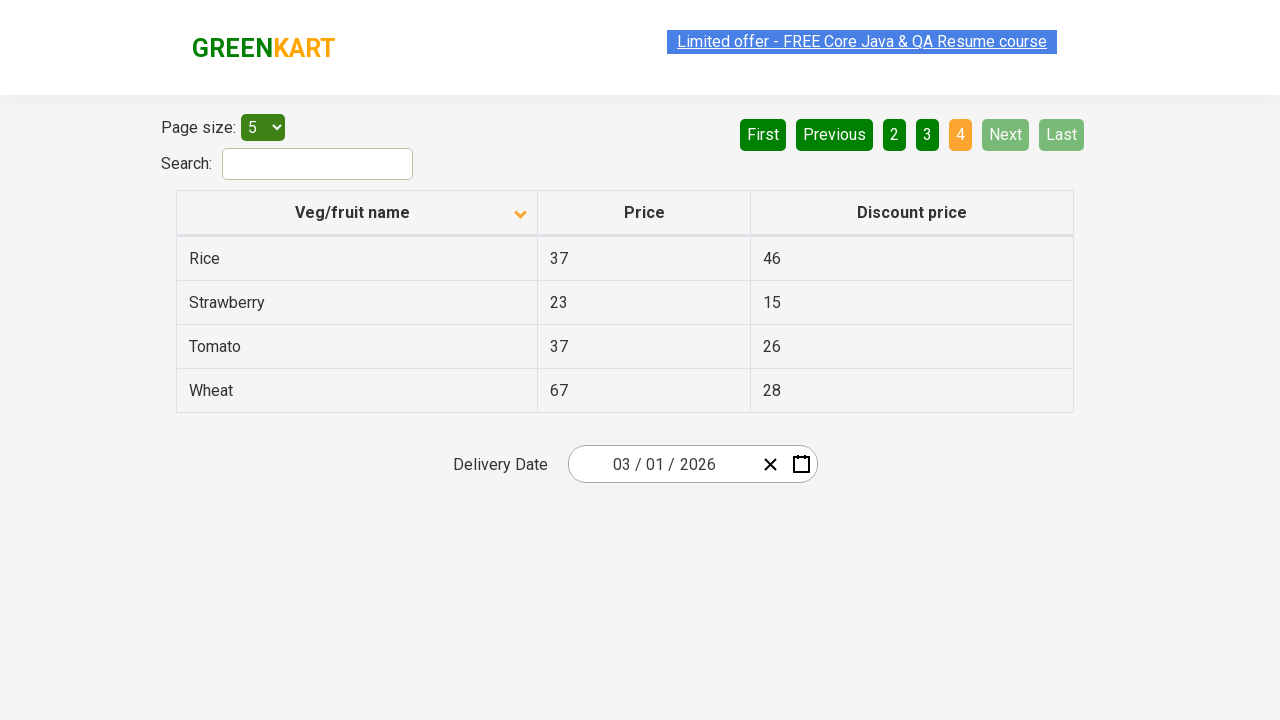

Retrieved rows from current page to search for 'Rice'
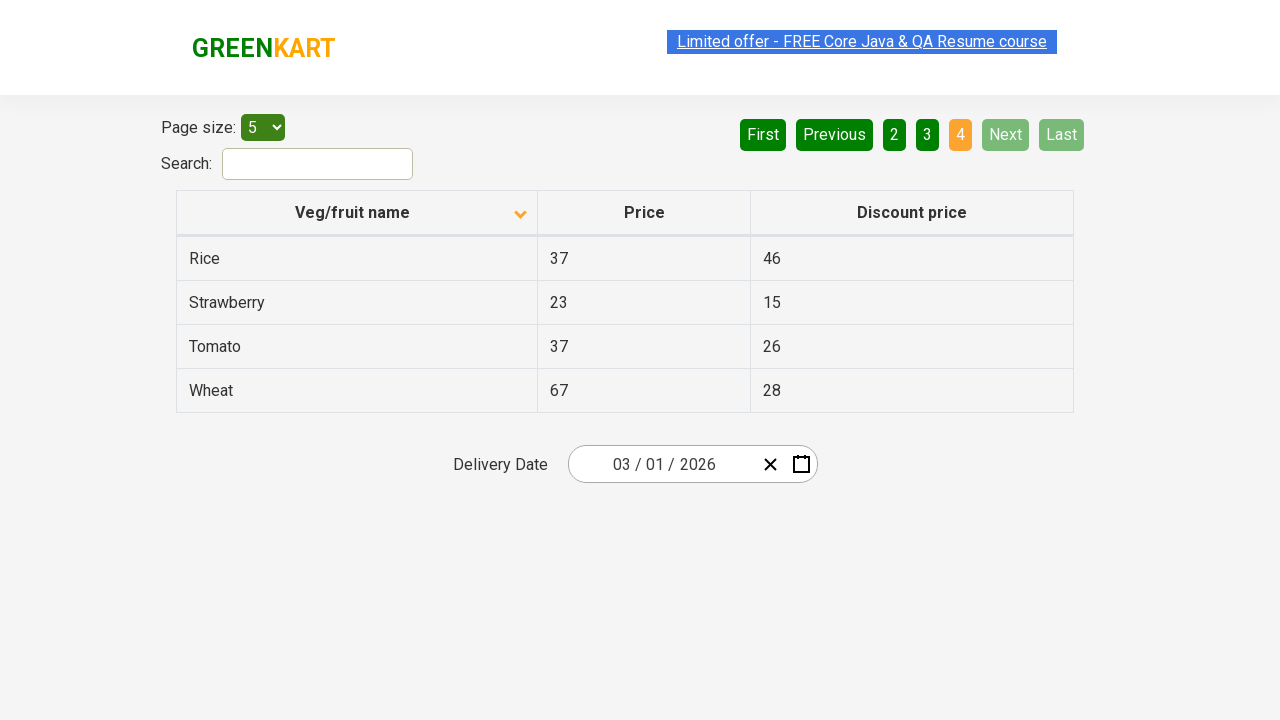

Found 'Rice' in the table
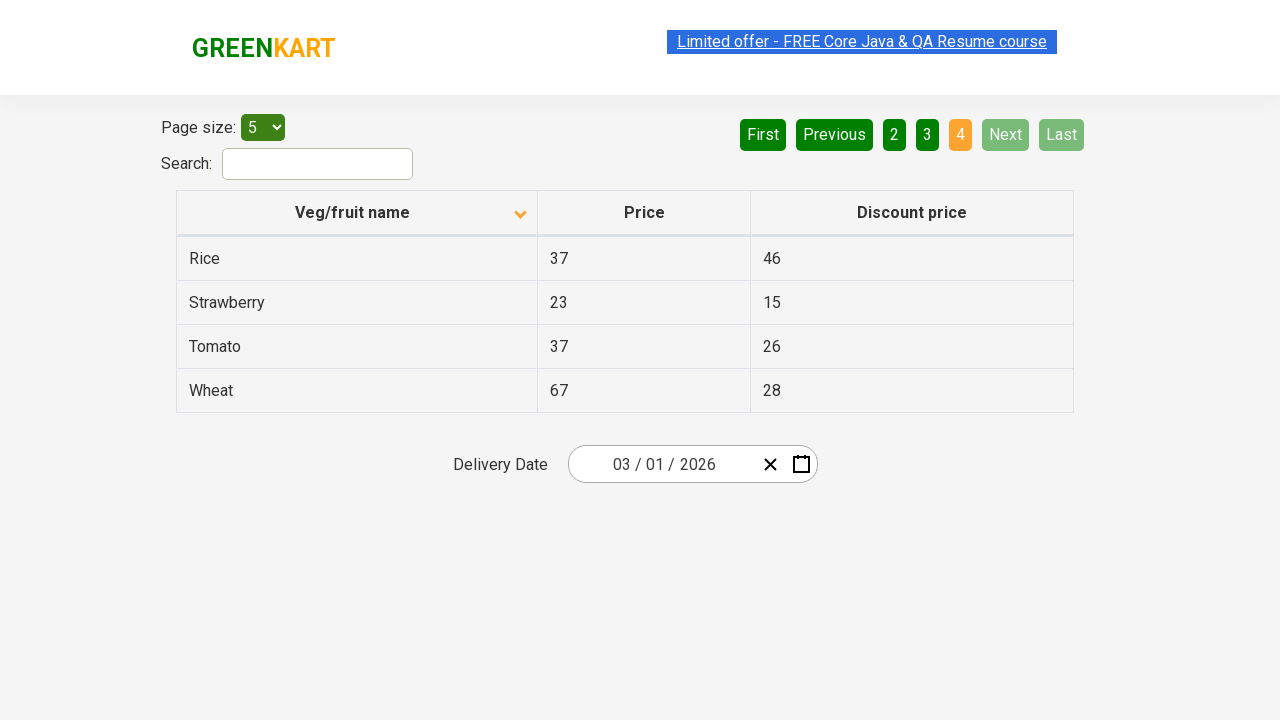

Confirmed 'Rice' was found in the table after pagination
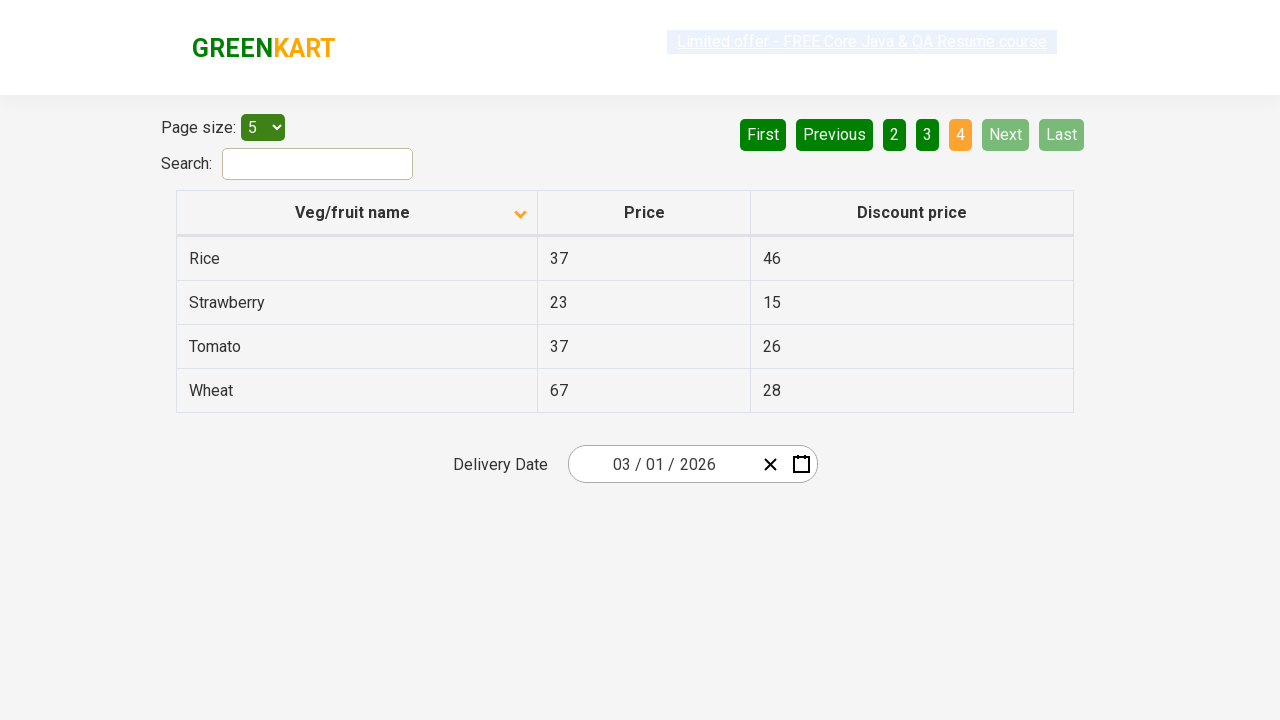

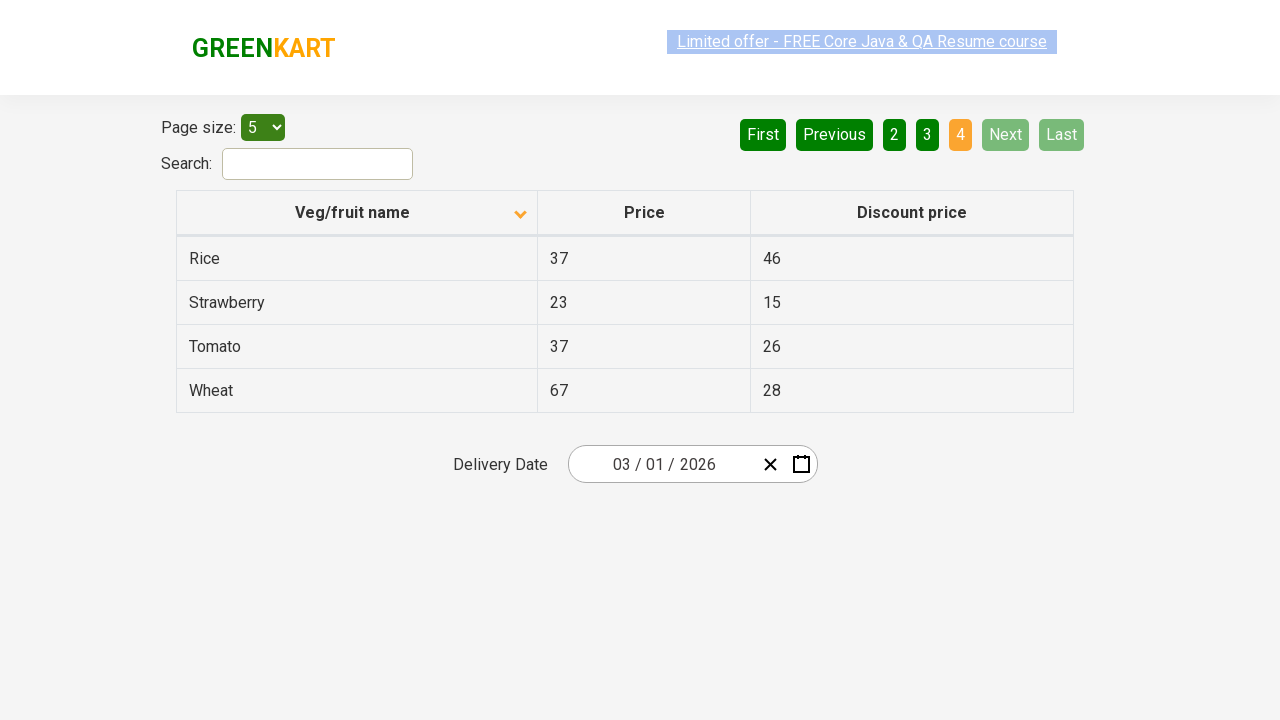